Tests JavaScript confirmation alert handling by clicking a button to trigger a confirmation dialog, accepting it, and verifying the result message is displayed correctly on the page.

Starting URL: http://the-internet.herokuapp.com/javascript_alerts

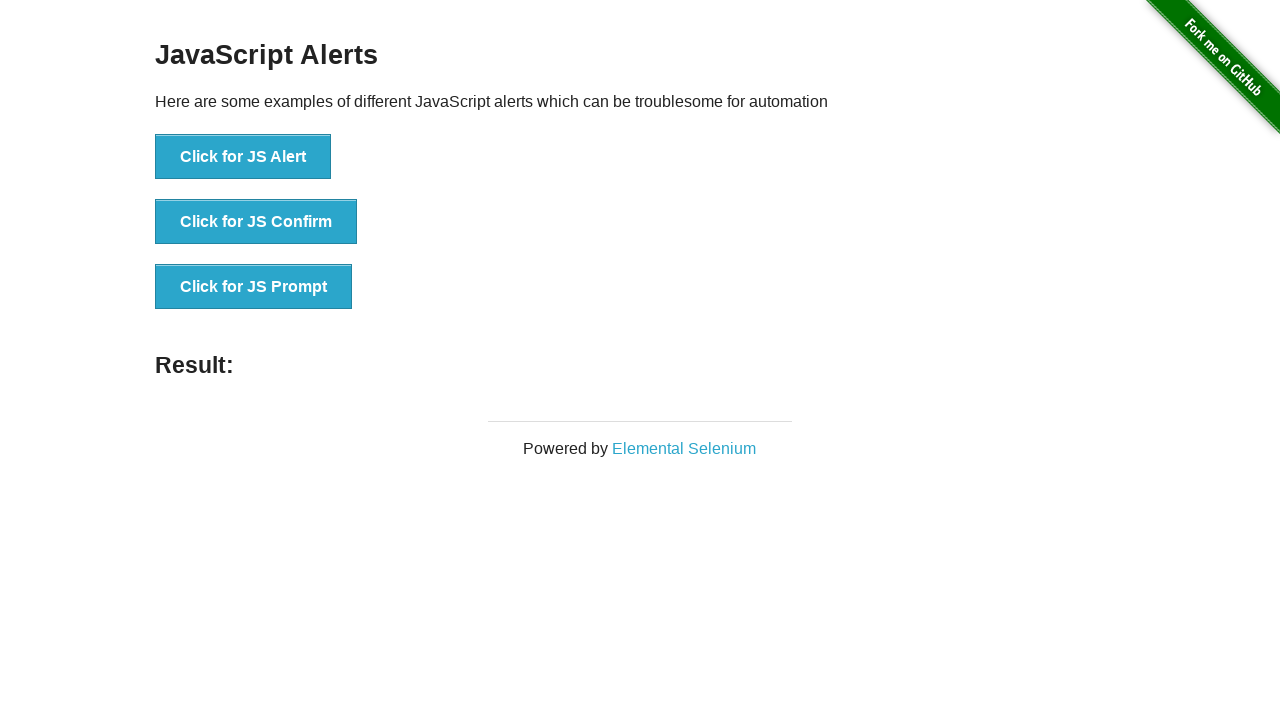

Set up dialog handler to accept confirmation alerts
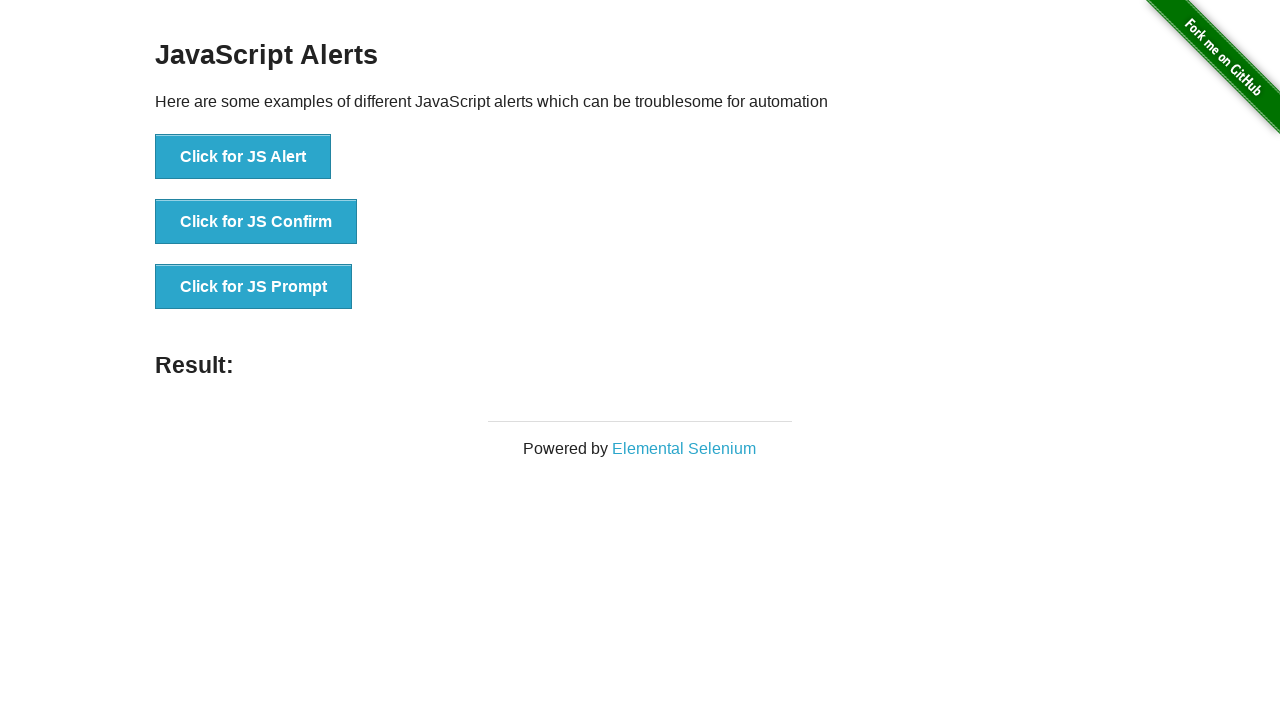

Clicked the confirmation alert button at (256, 222) on button >> nth=1
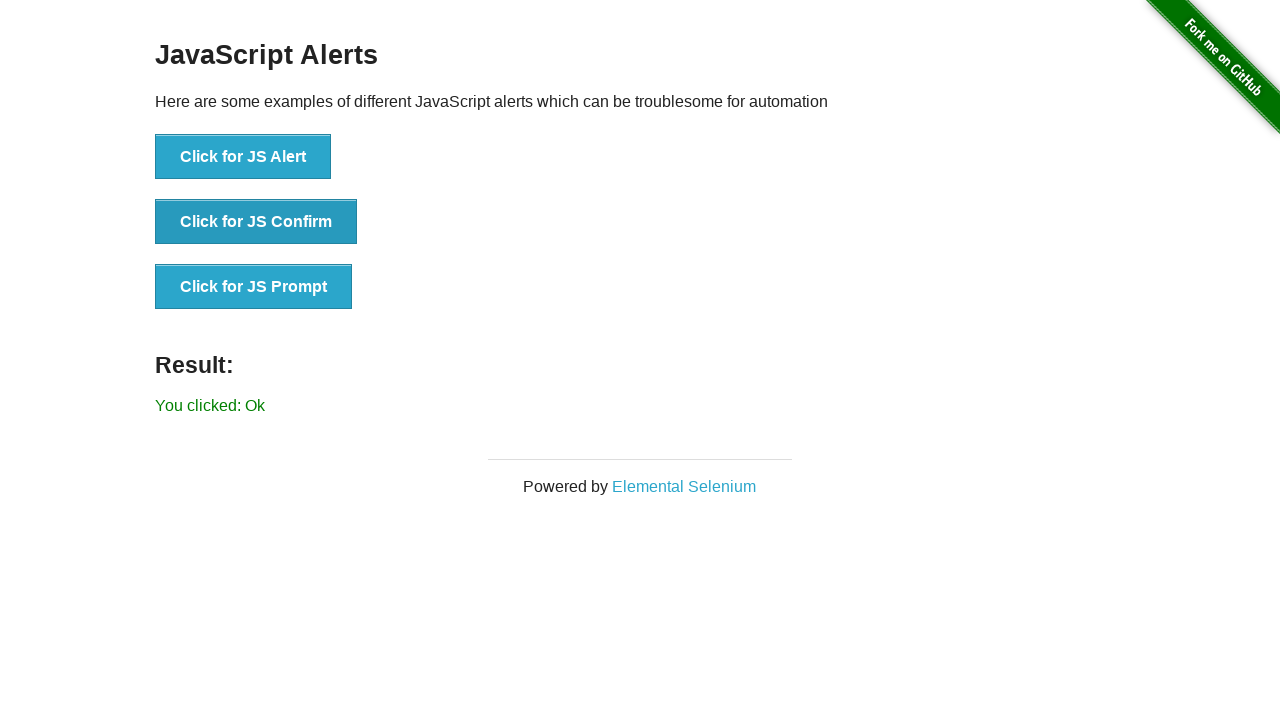

Waited for result message to appear
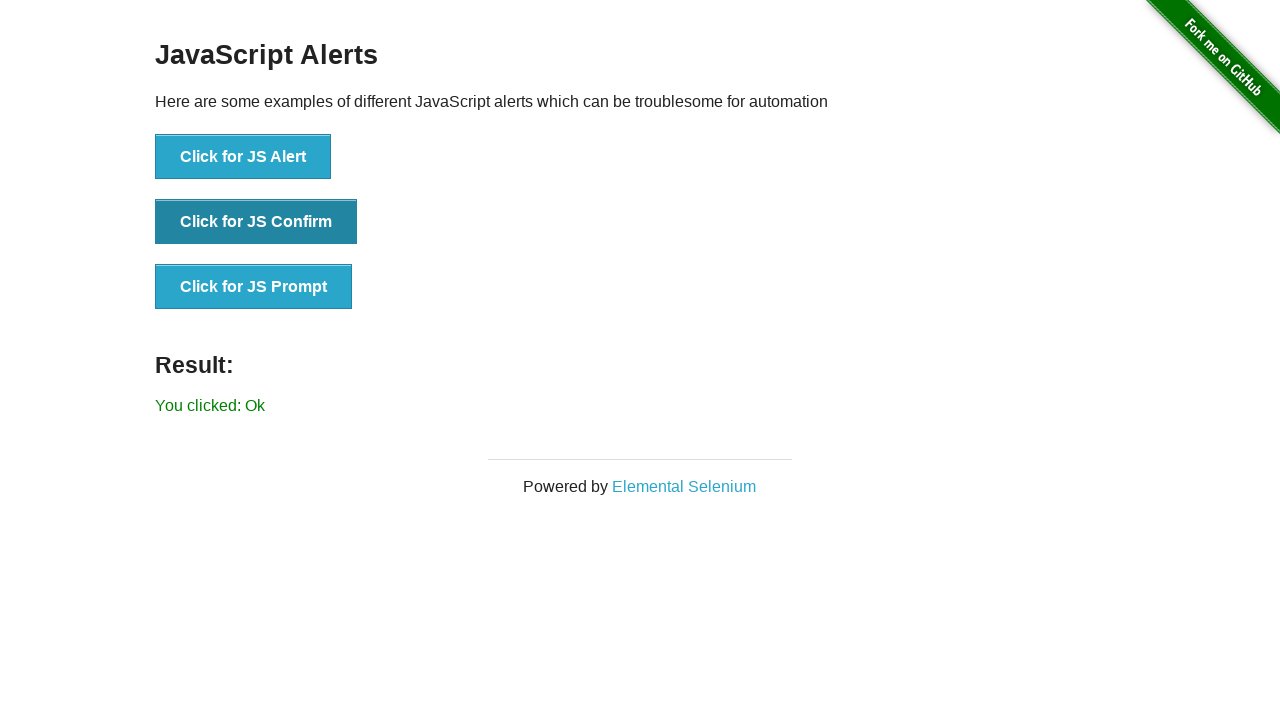

Retrieved result message text
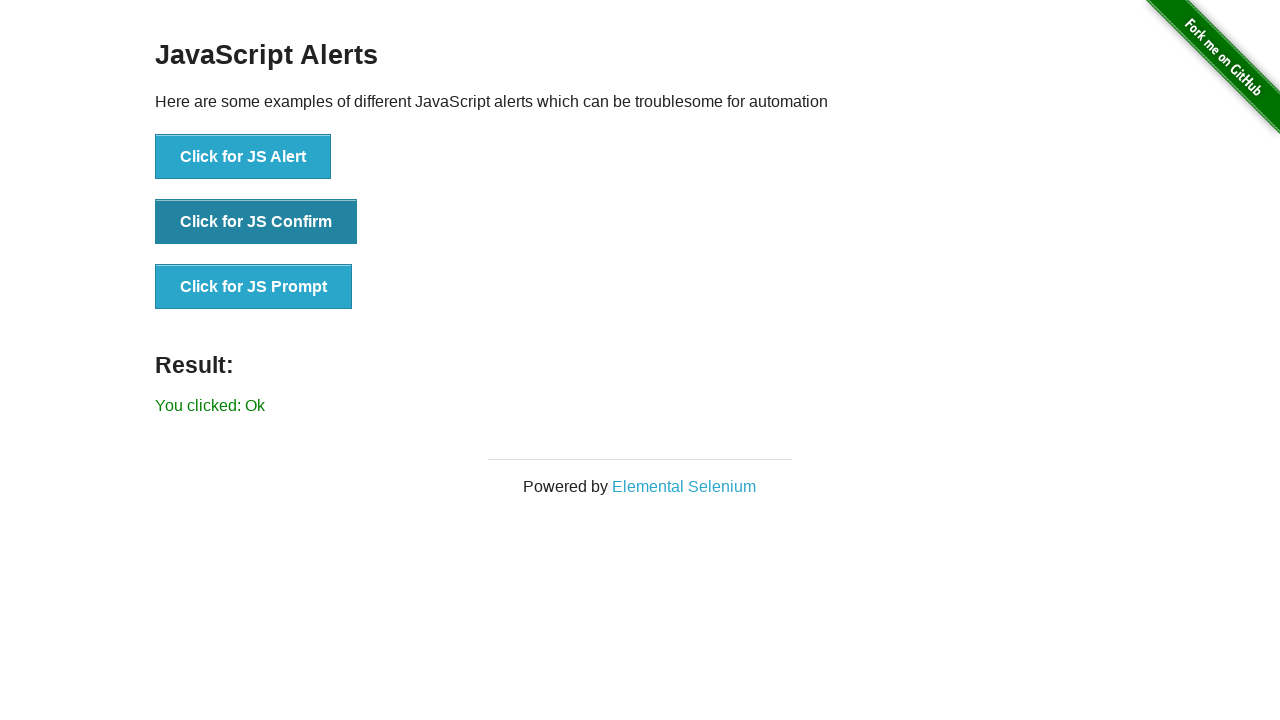

Verified result message is 'You clicked: Ok'
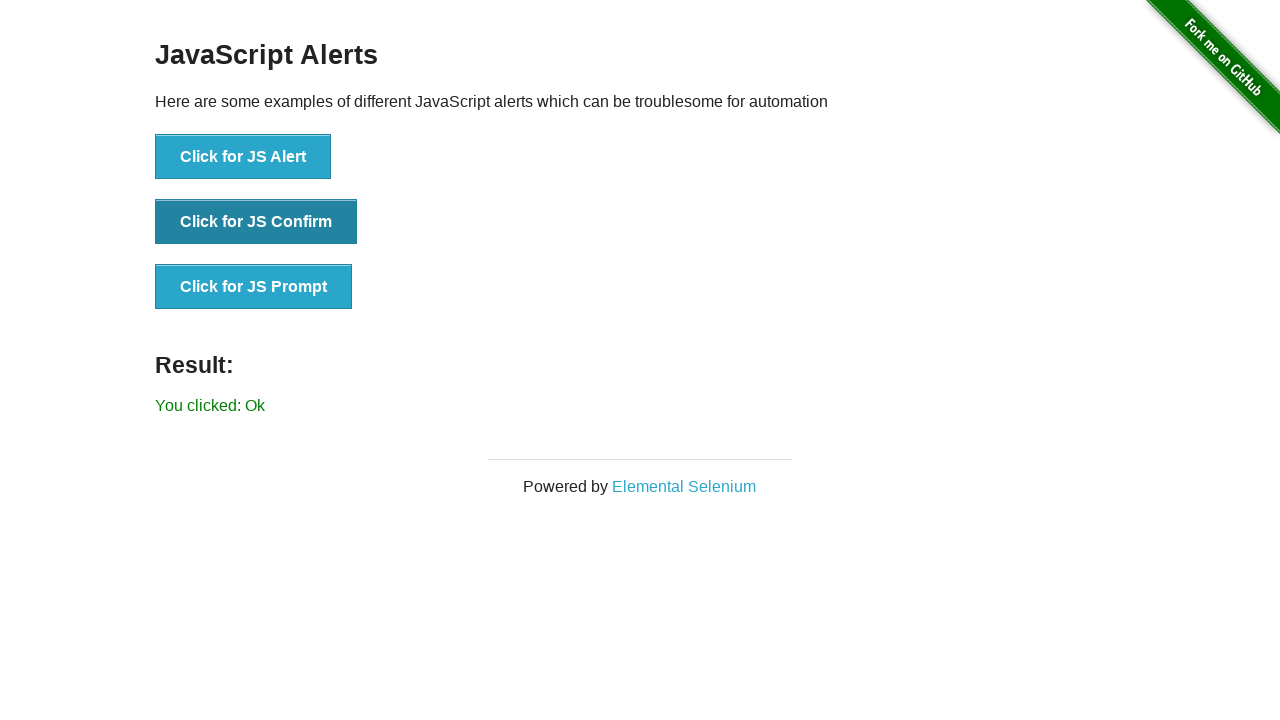

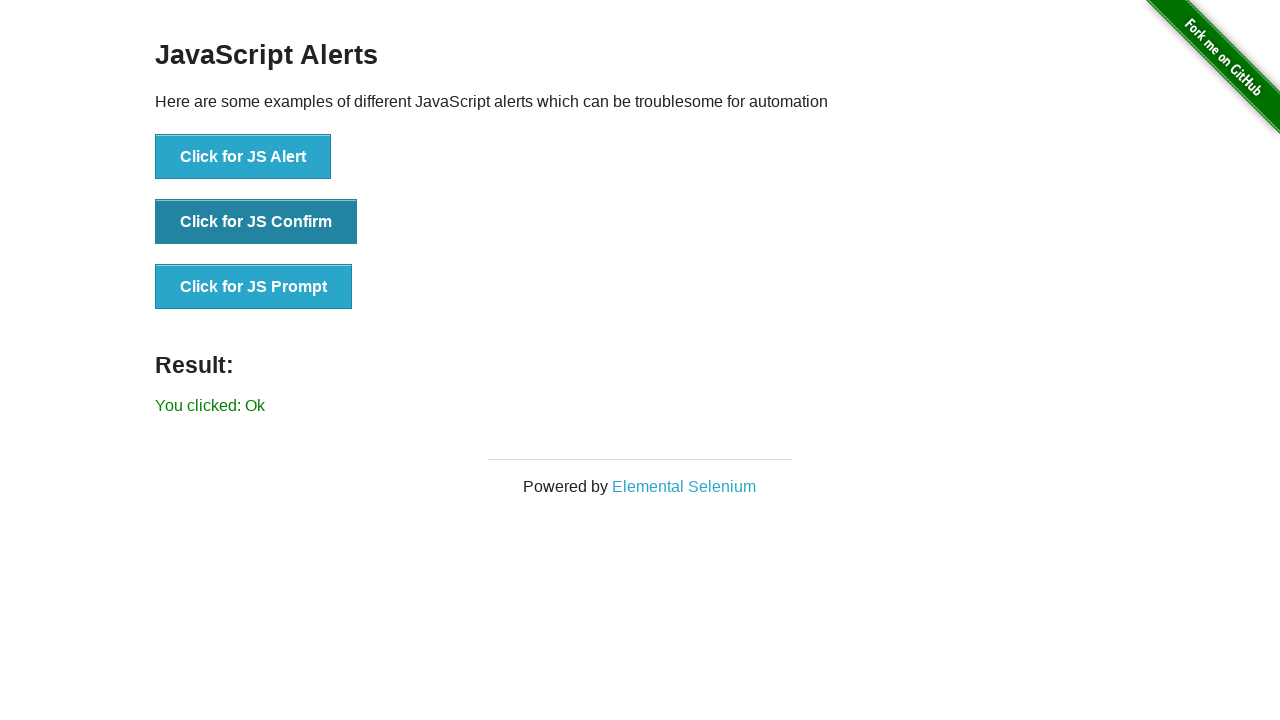